Tests checkbox interaction by clicking three different checkboxes on a form testing page

Starting URL: https://formy-project.herokuapp.com/checkbox

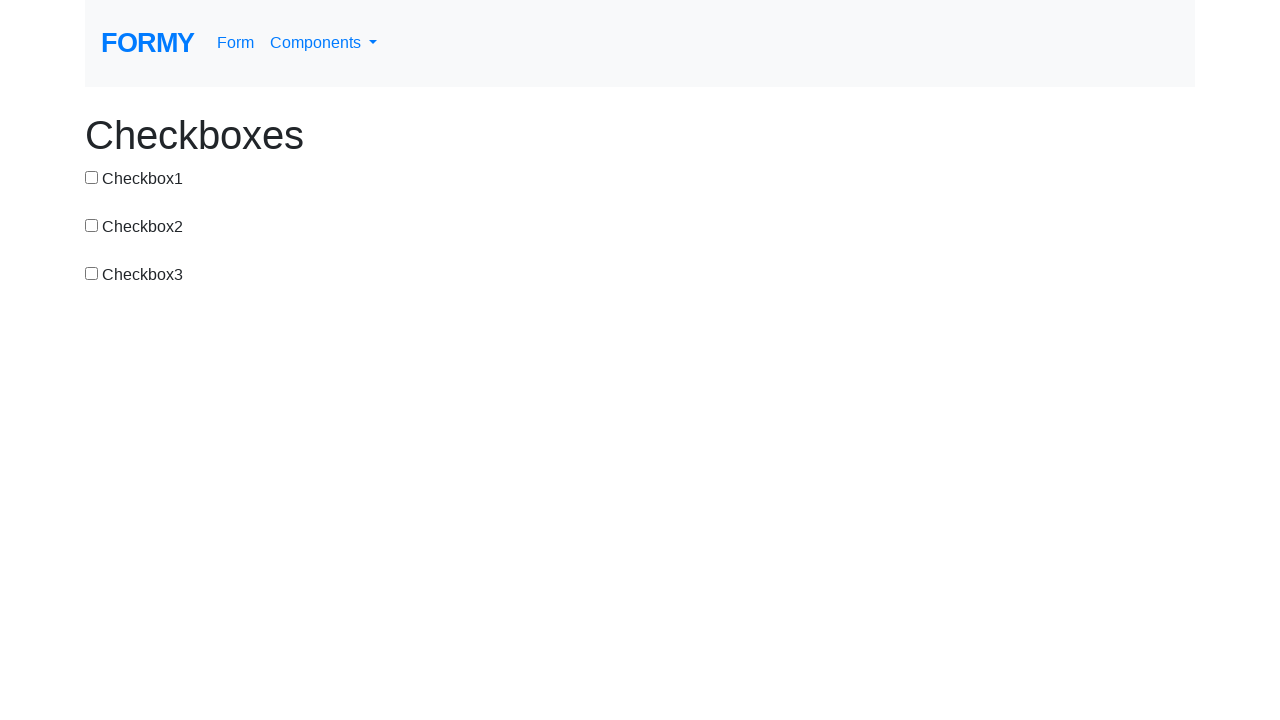

Clicked first checkbox using ID selector at (92, 177) on #checkbox-1
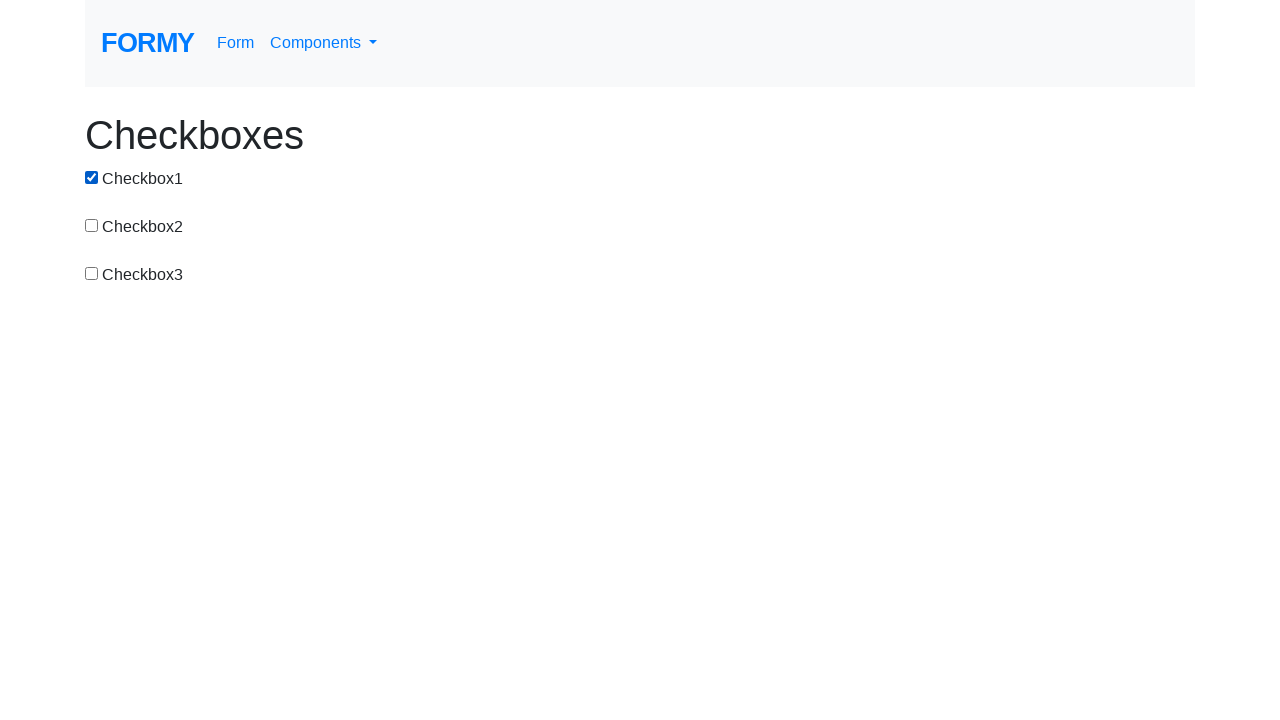

Clicked second checkbox using CSS selector at (92, 225) on input[value='checkbox-2']
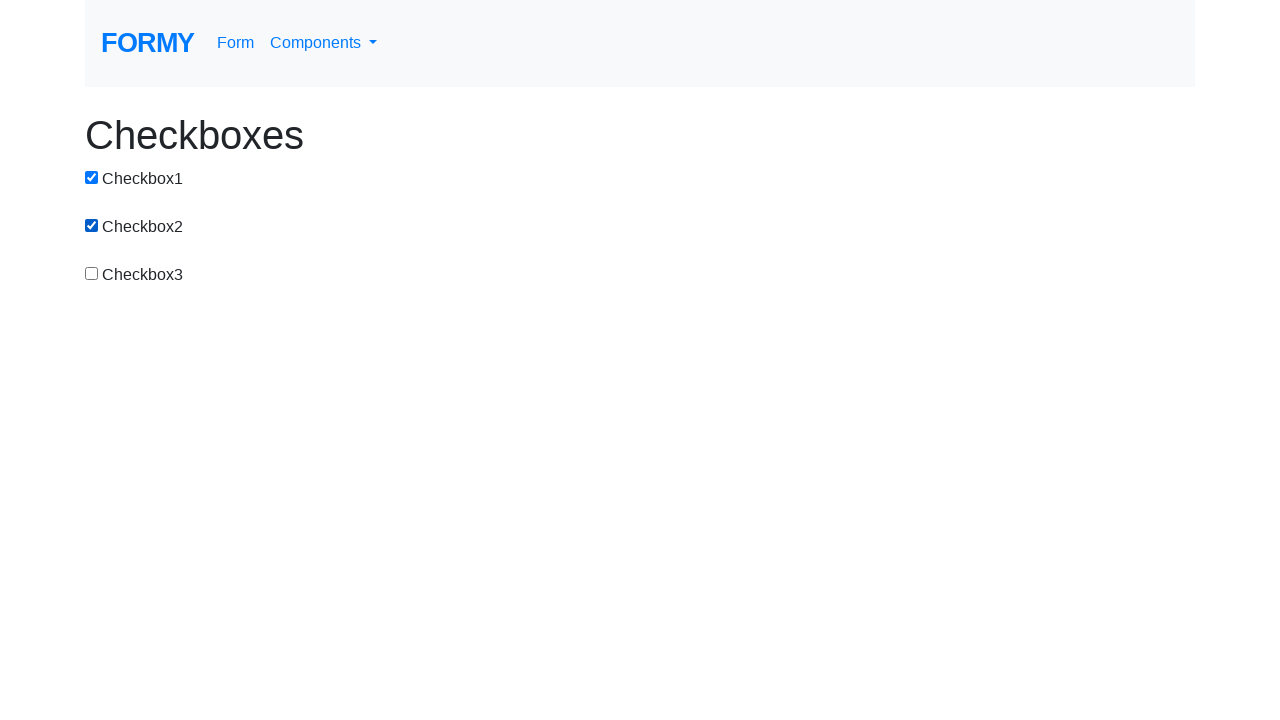

Clicked third checkbox using value attribute at (92, 273) on input[value='checkbox-3']
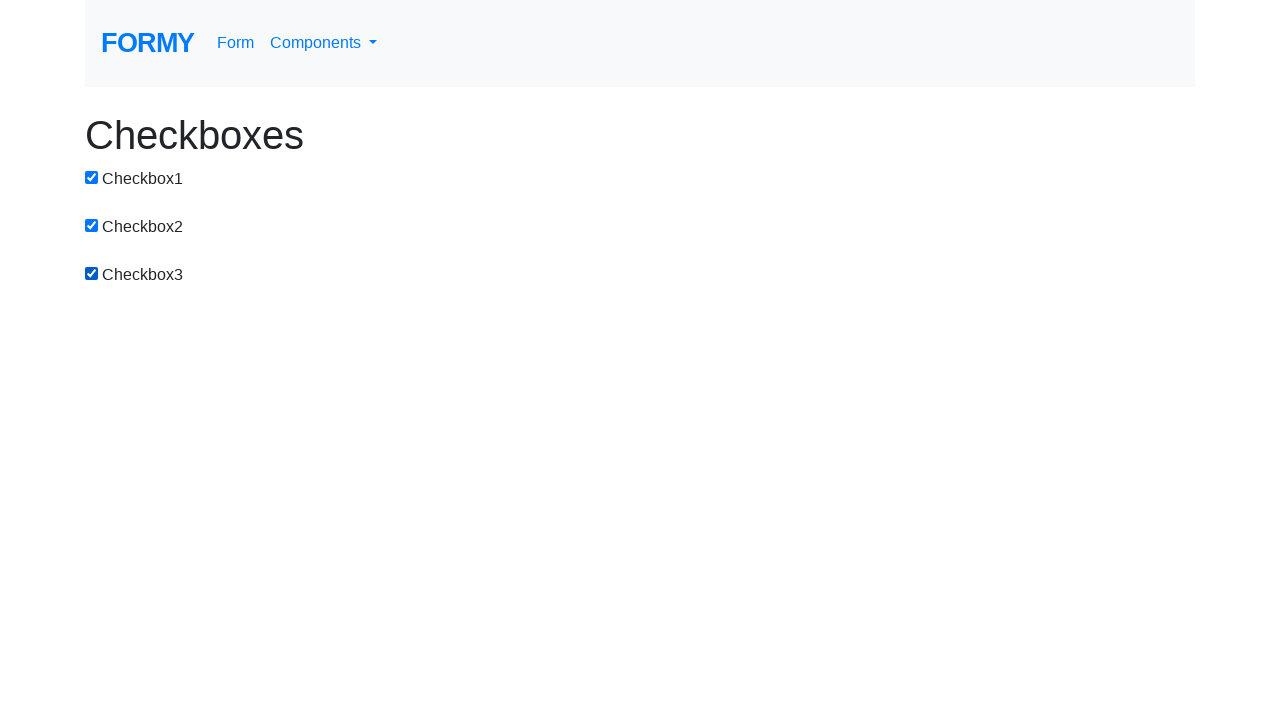

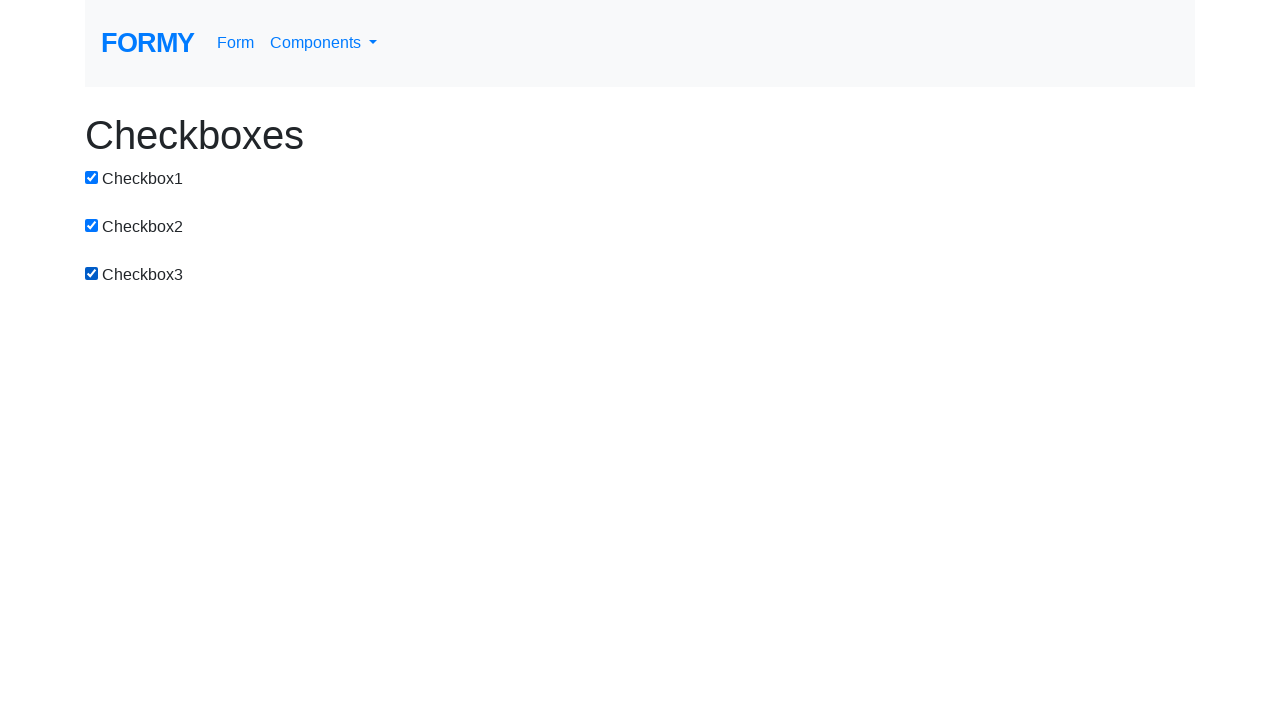